Tests multiple window handling by clicking a link that opens a new window, switching to the child window, closing it, and switching back to the parent window.

Starting URL: https://the-internet.herokuapp.com/windows

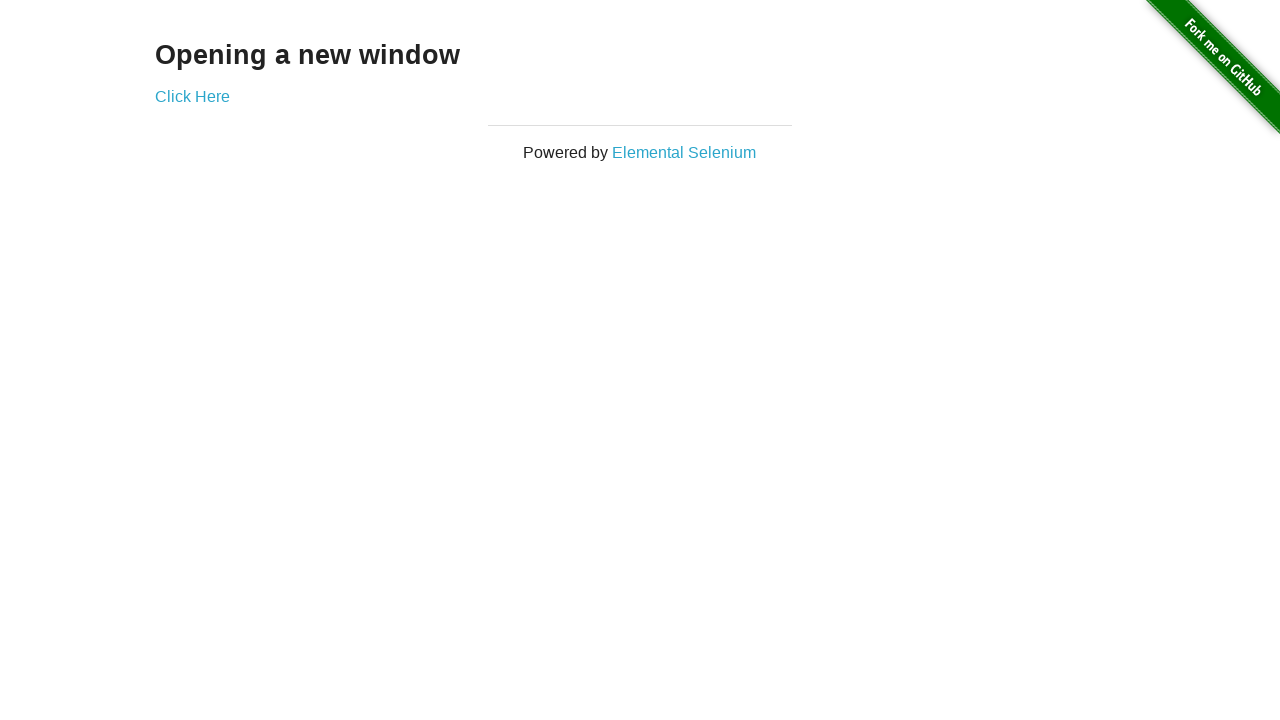

Clicked 'Click Here' link to open new window at (192, 96) on text=Click Here
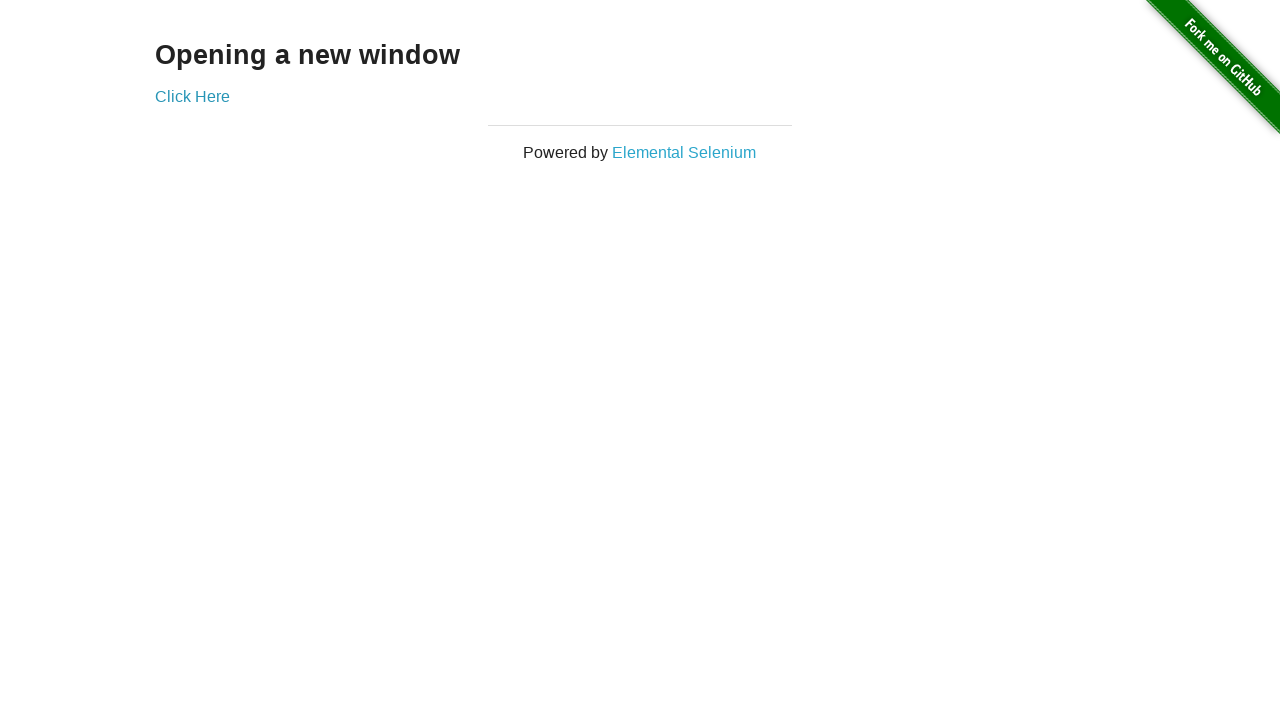

Child window opened and captured
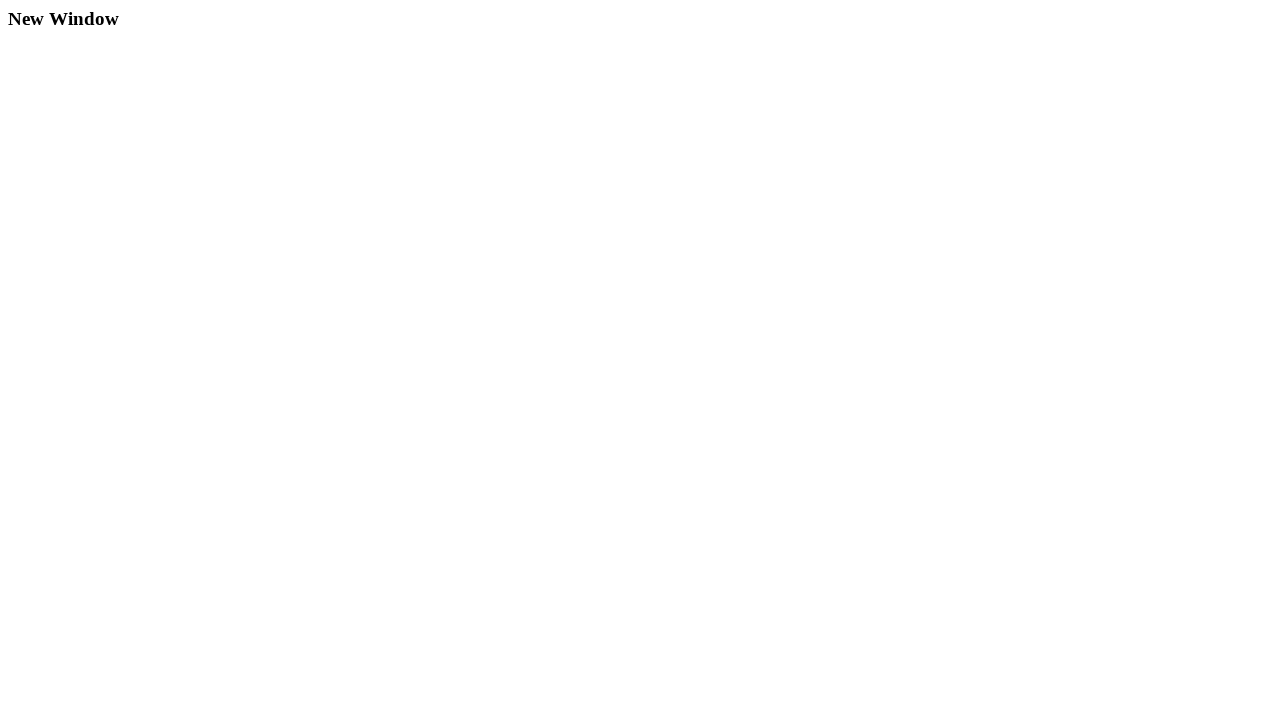

Child window page load completed
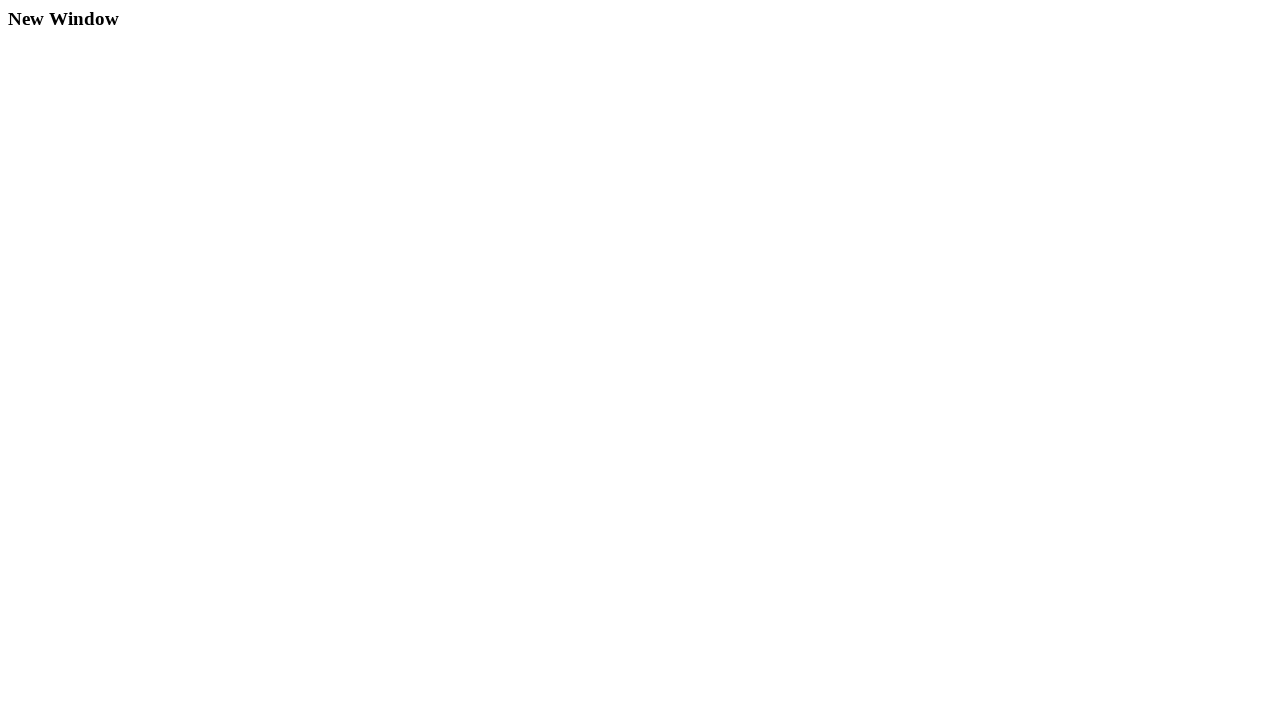

Retrieved child window title: New Window
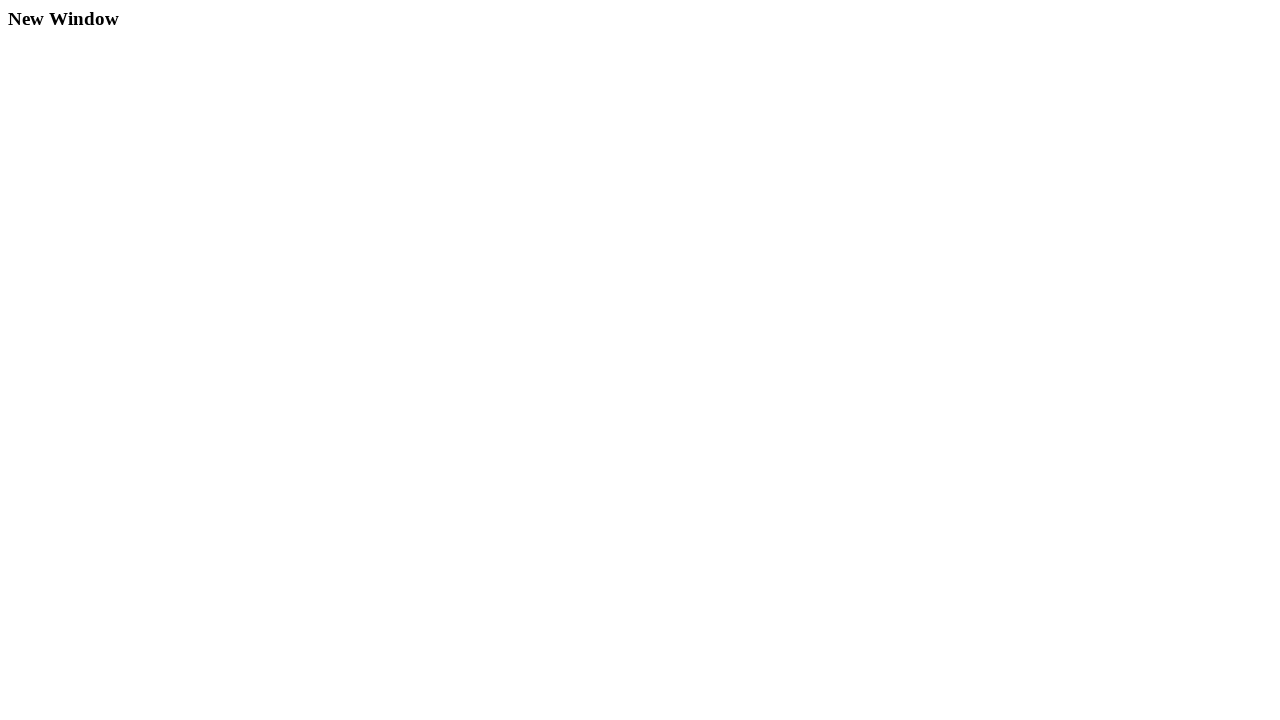

Closed child window
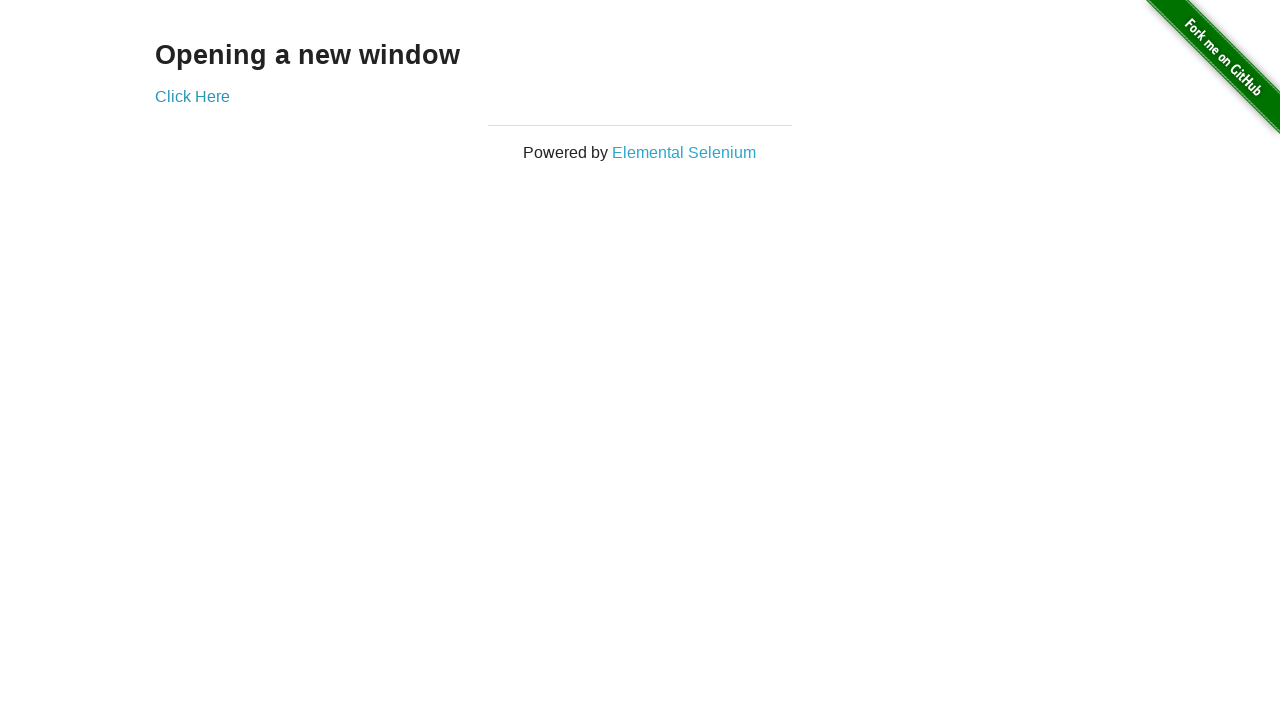

Retrieved parent window title: The Internet
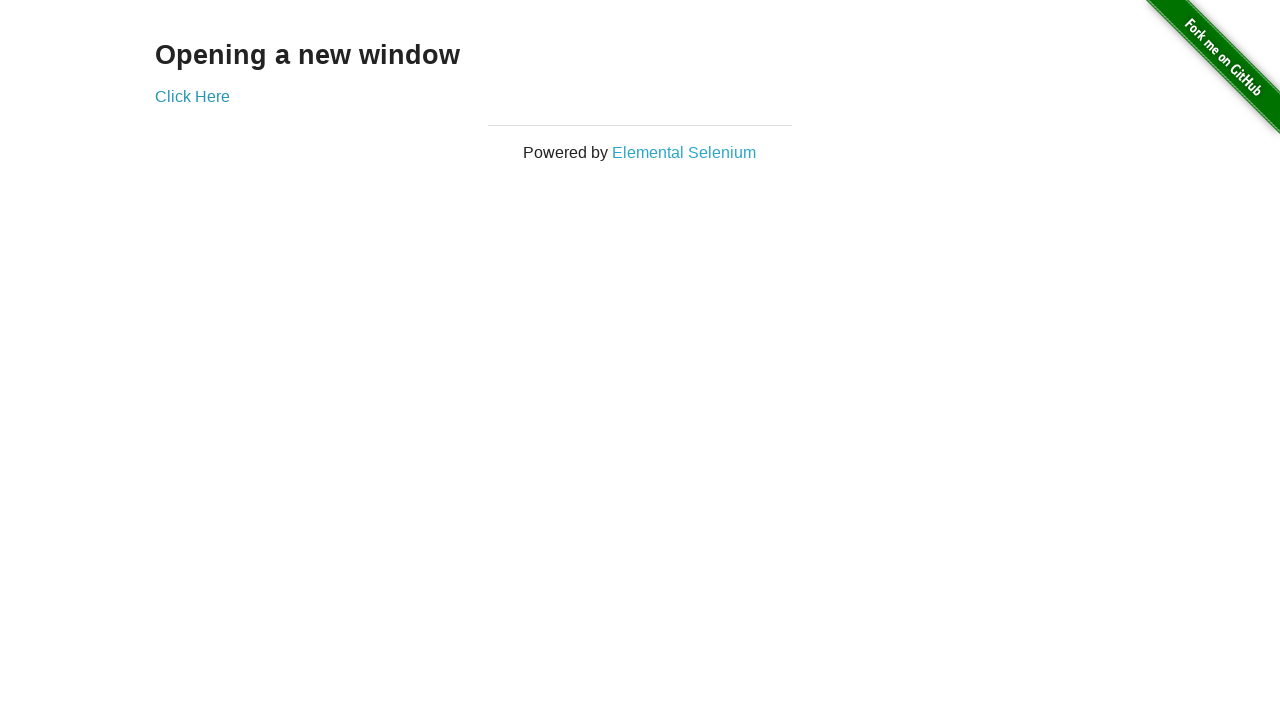

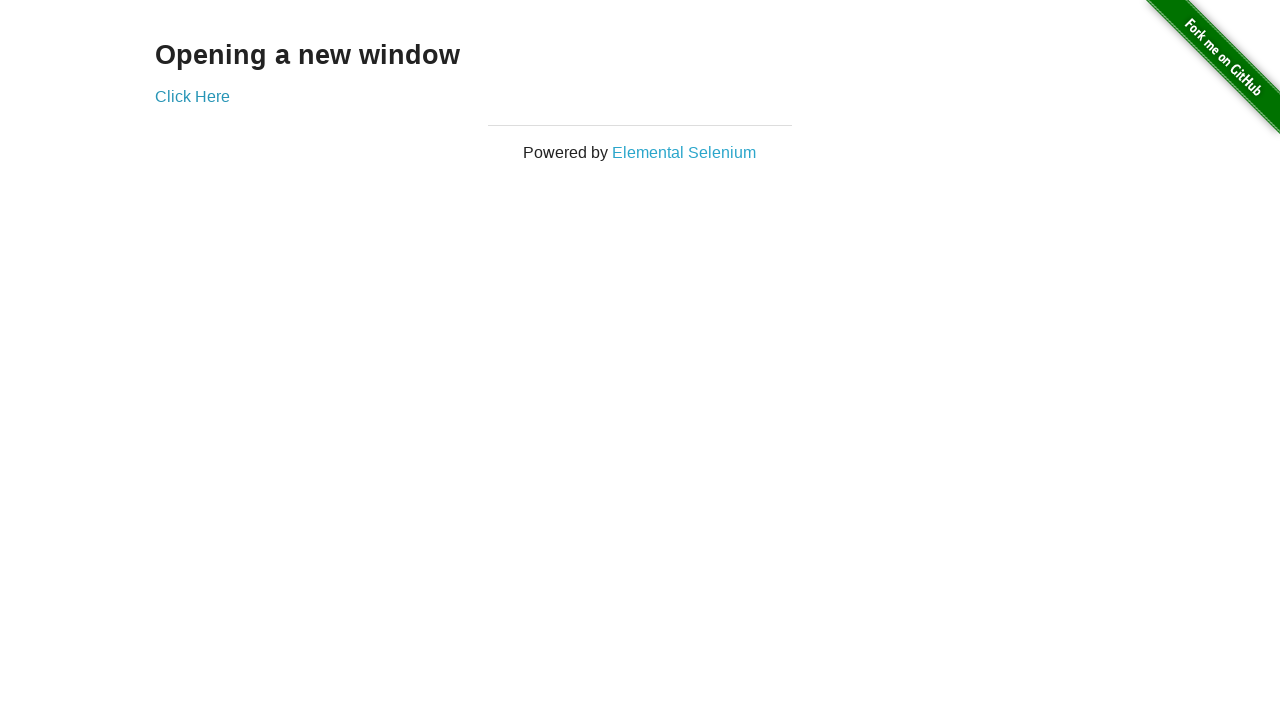